Clicks the confirm alert button using JavaScript execution

Starting URL: http://the-internet.herokuapp.com/javascript_alerts

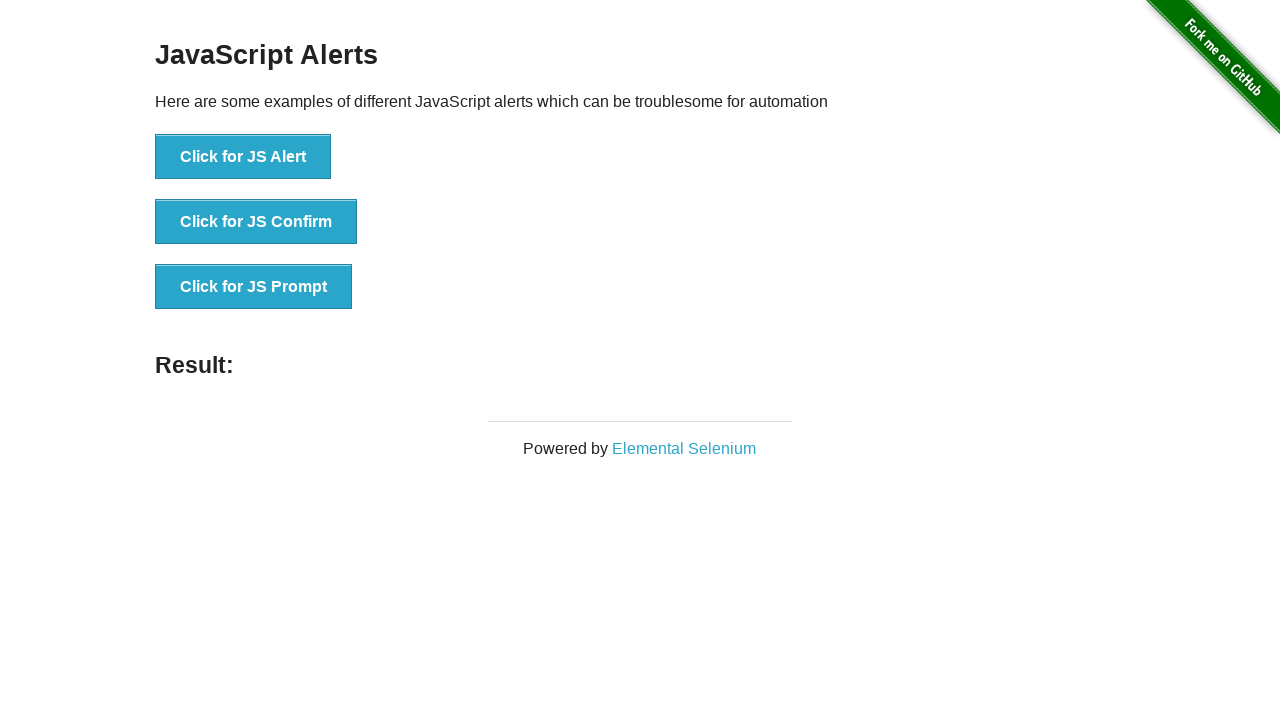

Navigated to JavaScript alerts page
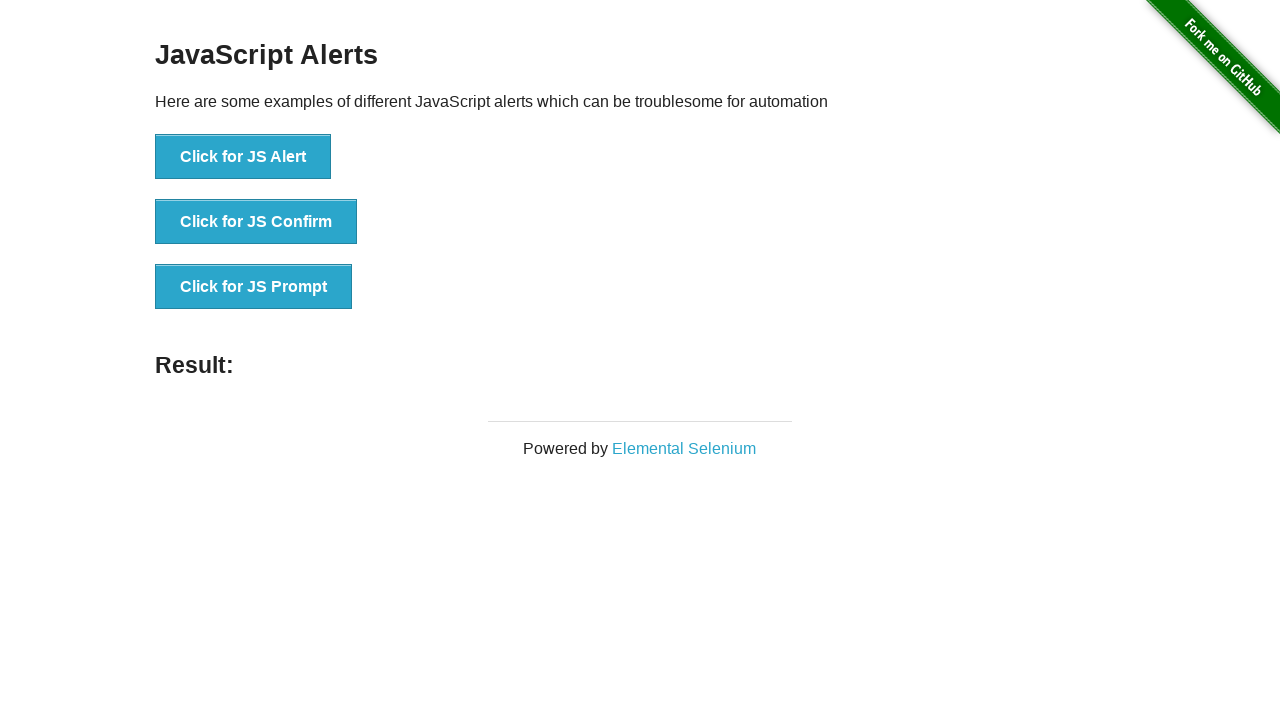

Clicked the confirm alert button using JavaScript execution
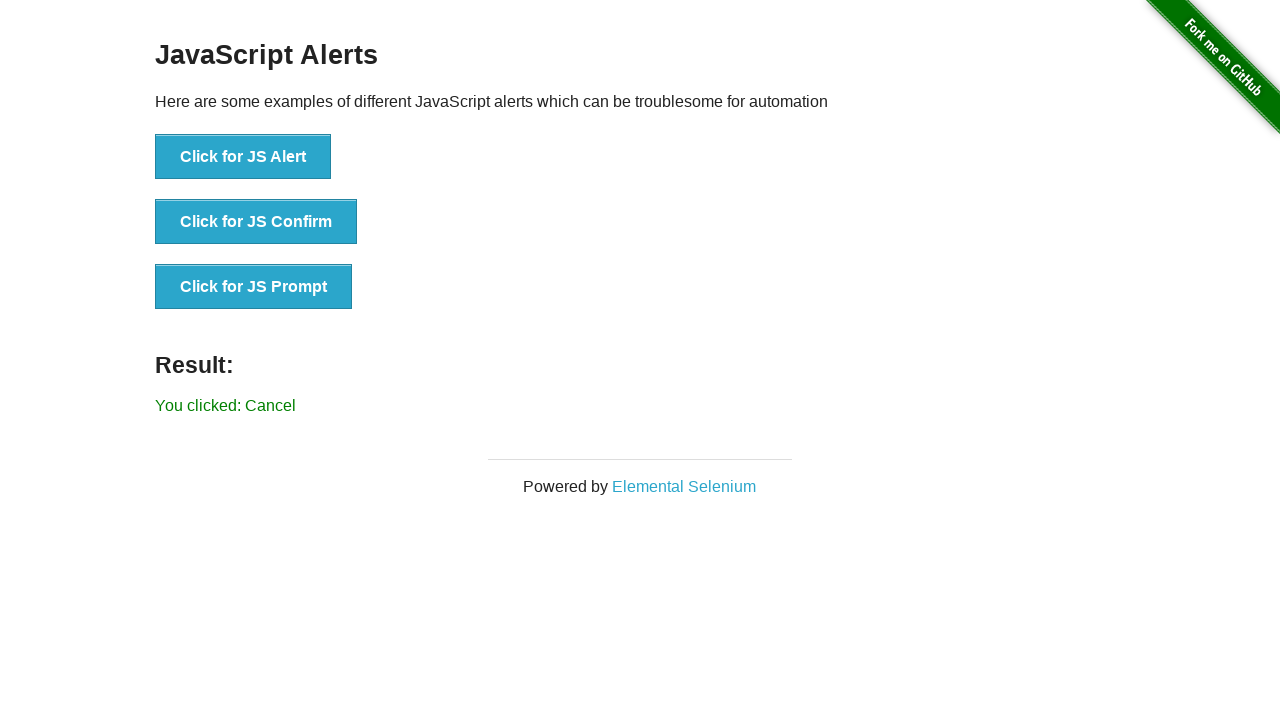

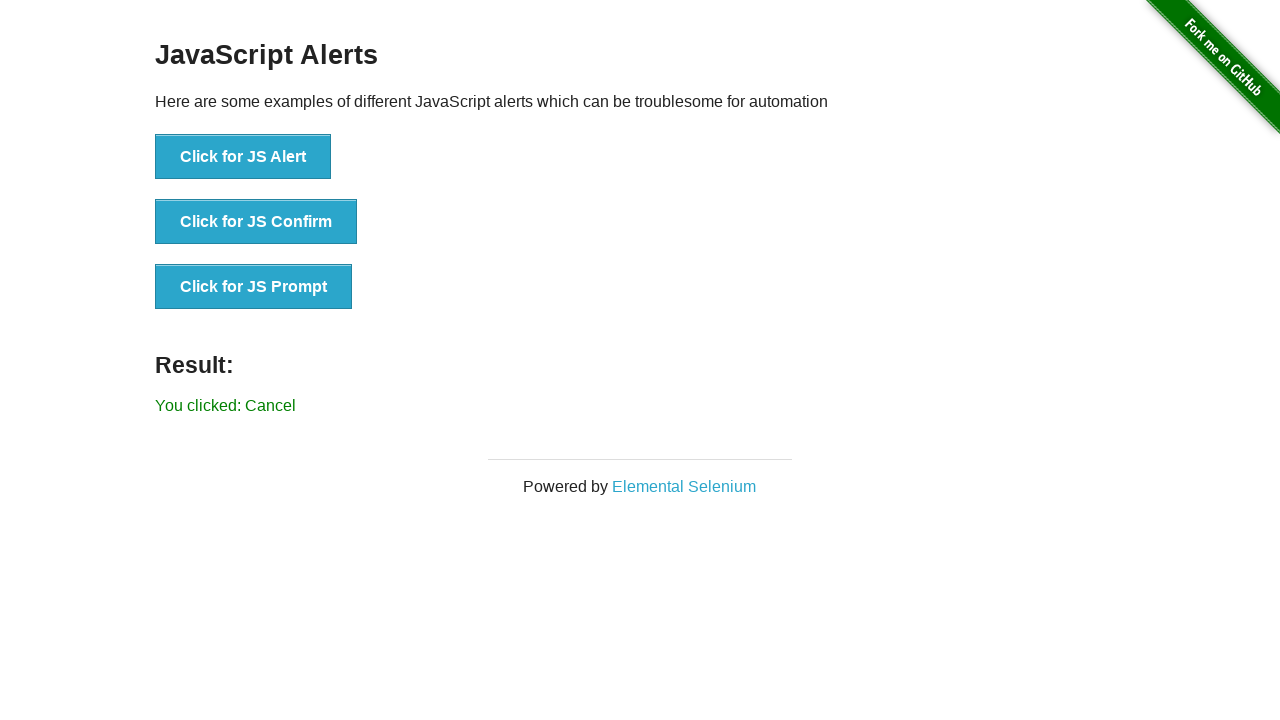